Tests a registration form by filling in first name, last name, and email fields, submitting the form, and verifying the success message is displayed.

Starting URL: http://suninjuly.github.io/registration1.html

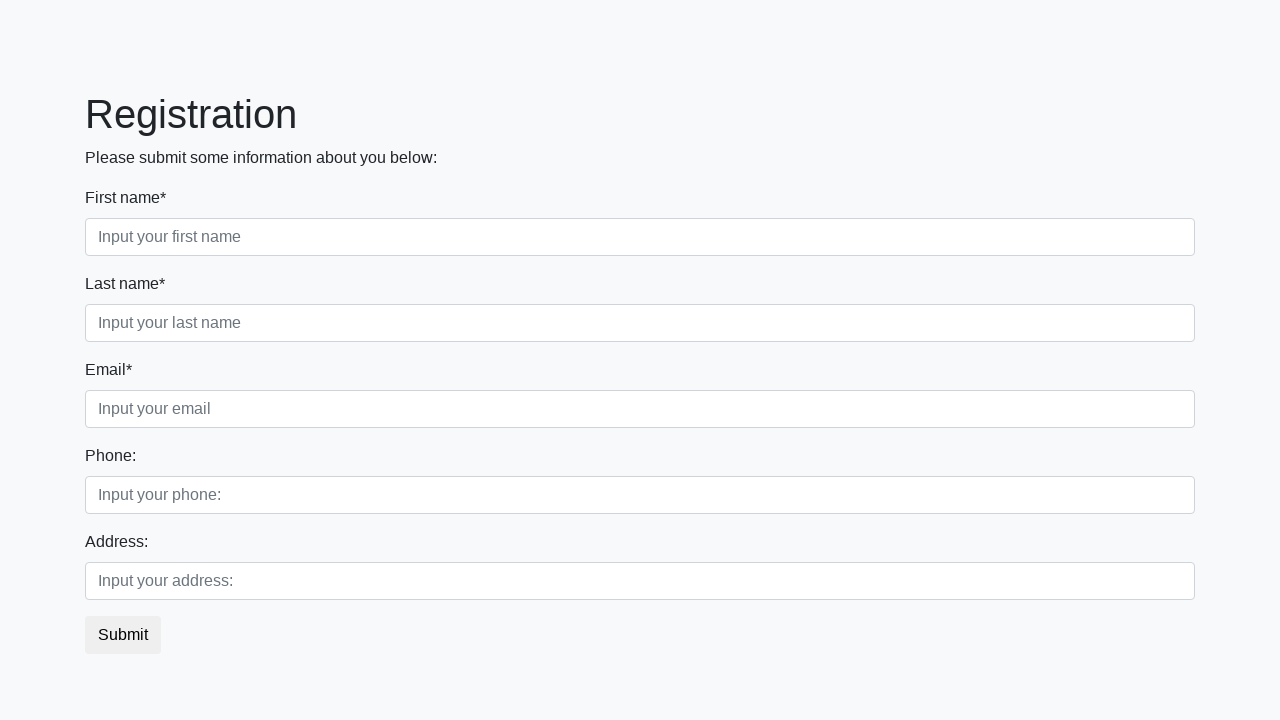

Filled first name field with 'Ivan' on .form-control.first
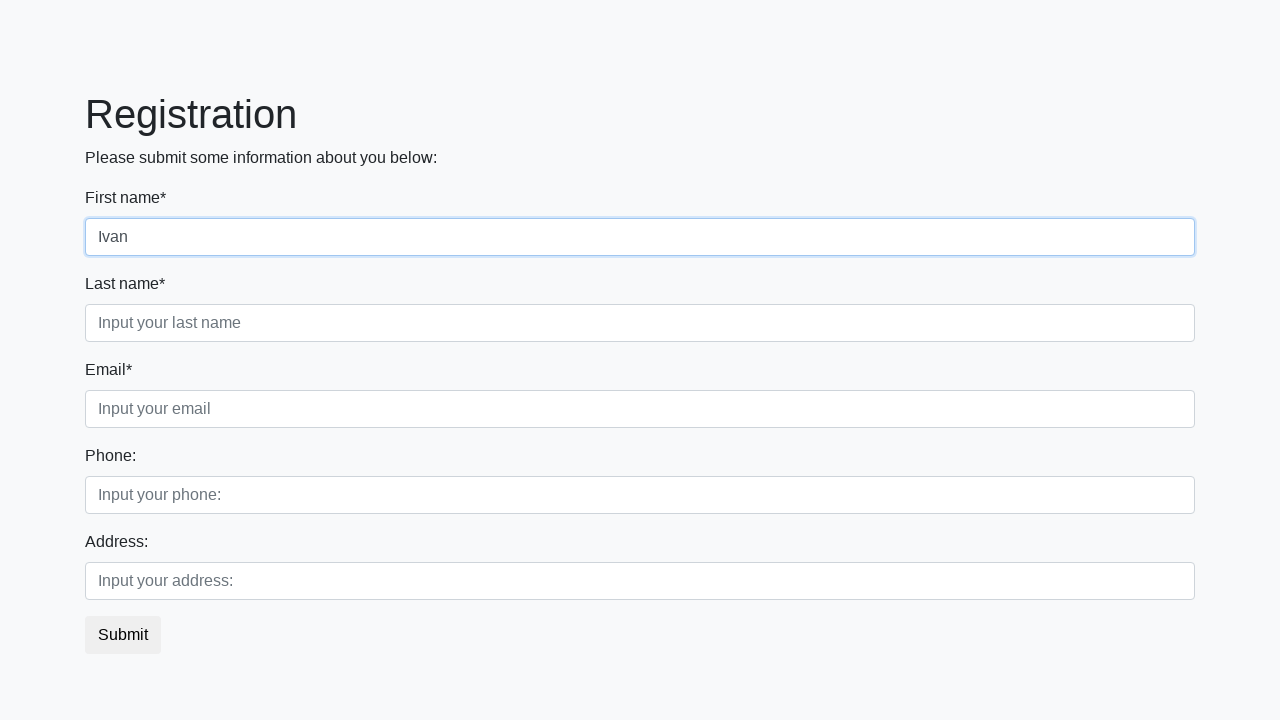

Filled last name field with 'Petrov' on .form-control.second
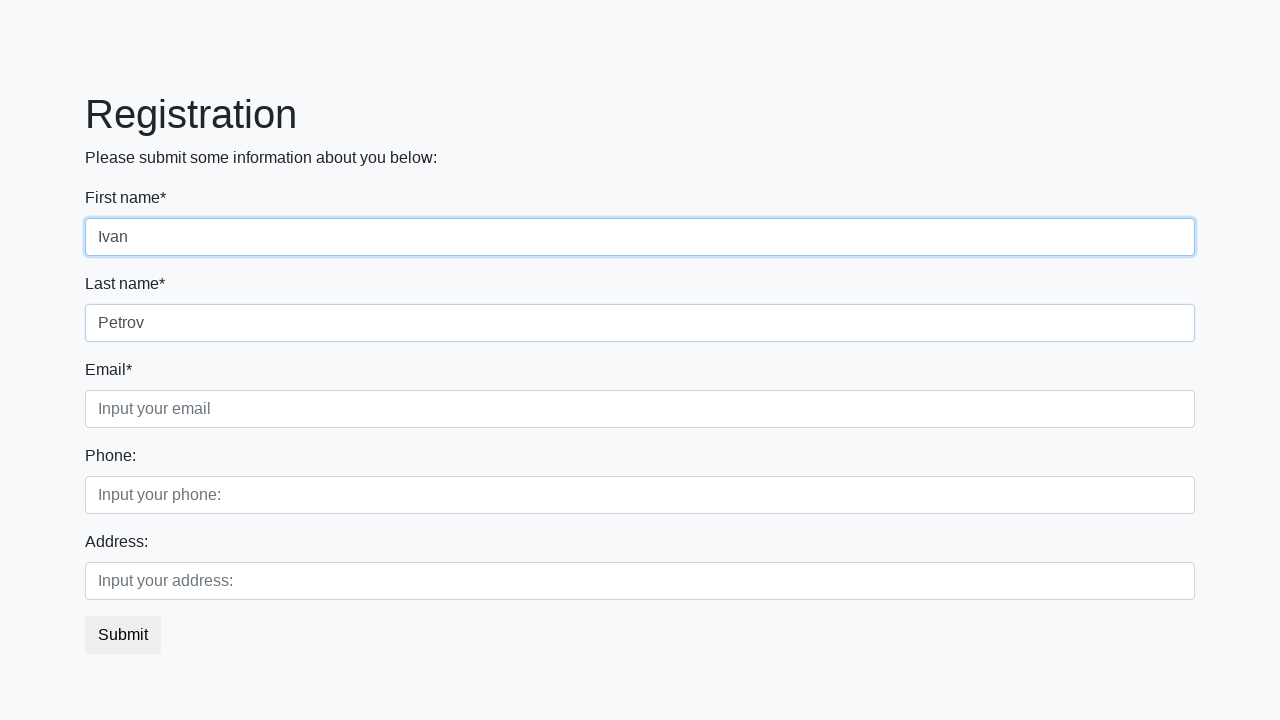

Filled email field with 'addr@mail.ru' on .form-control.third
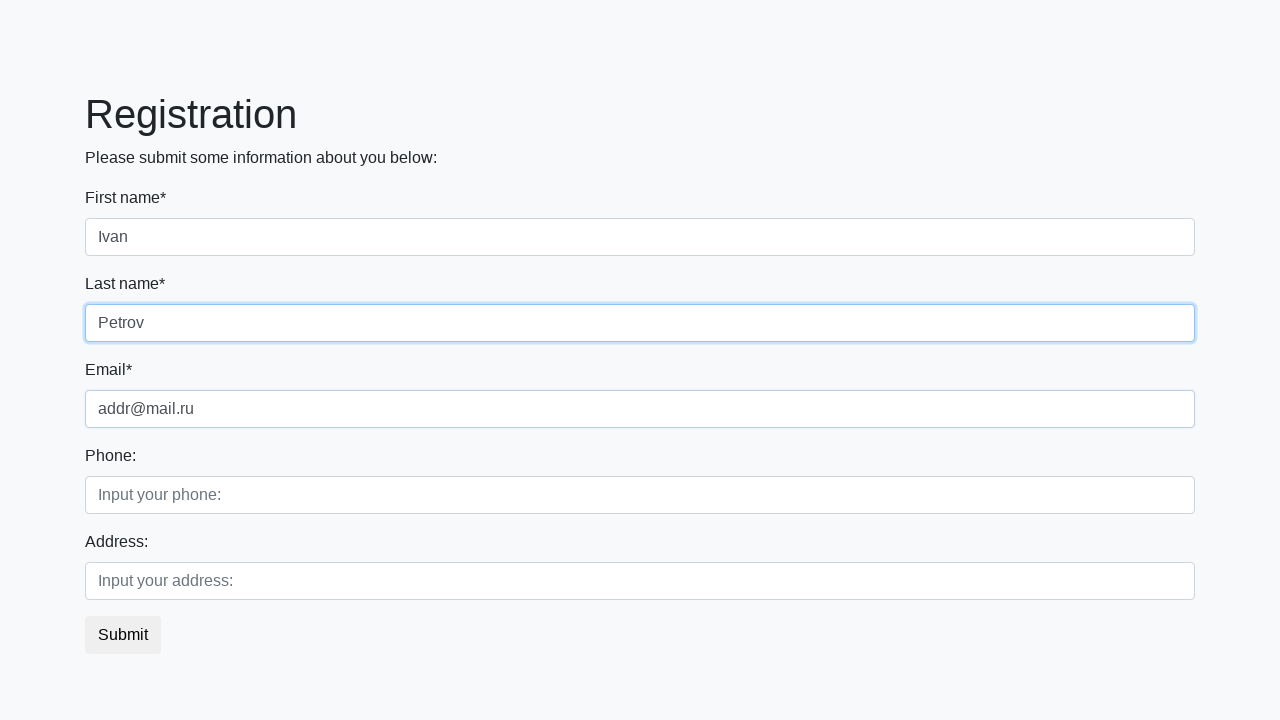

Clicked submit button to register at (123, 635) on button.btn
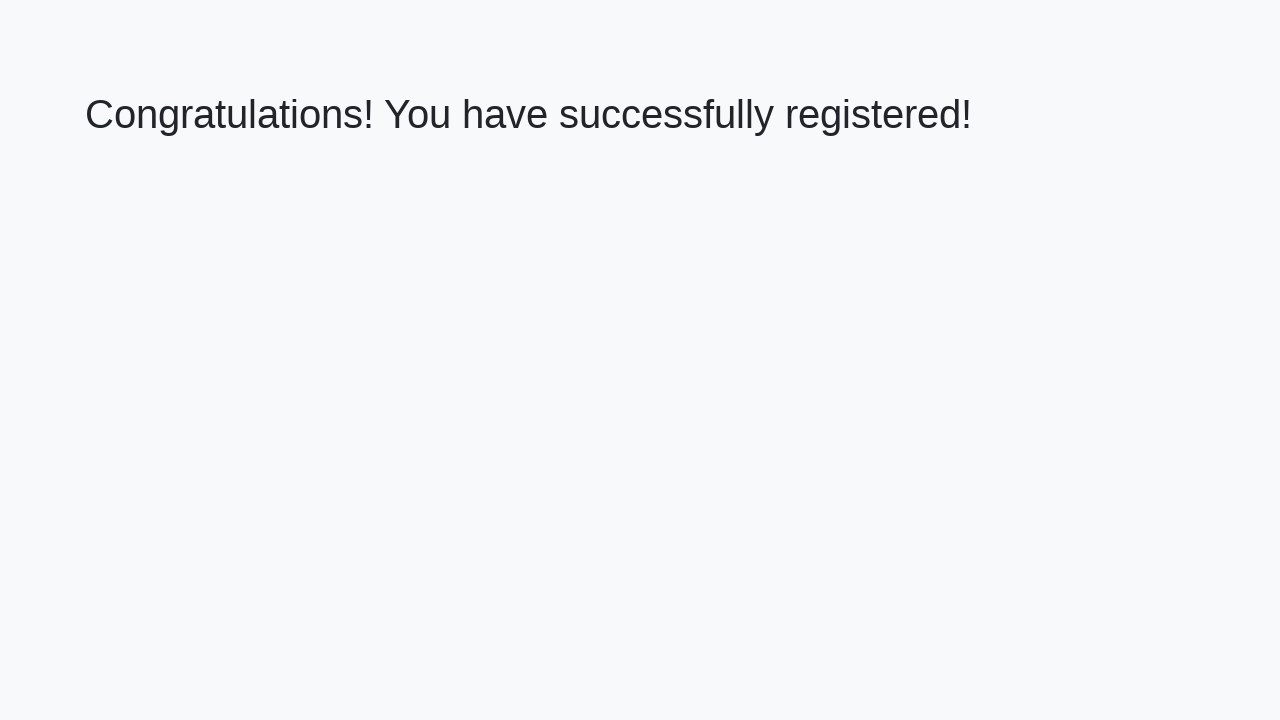

Success message heading loaded
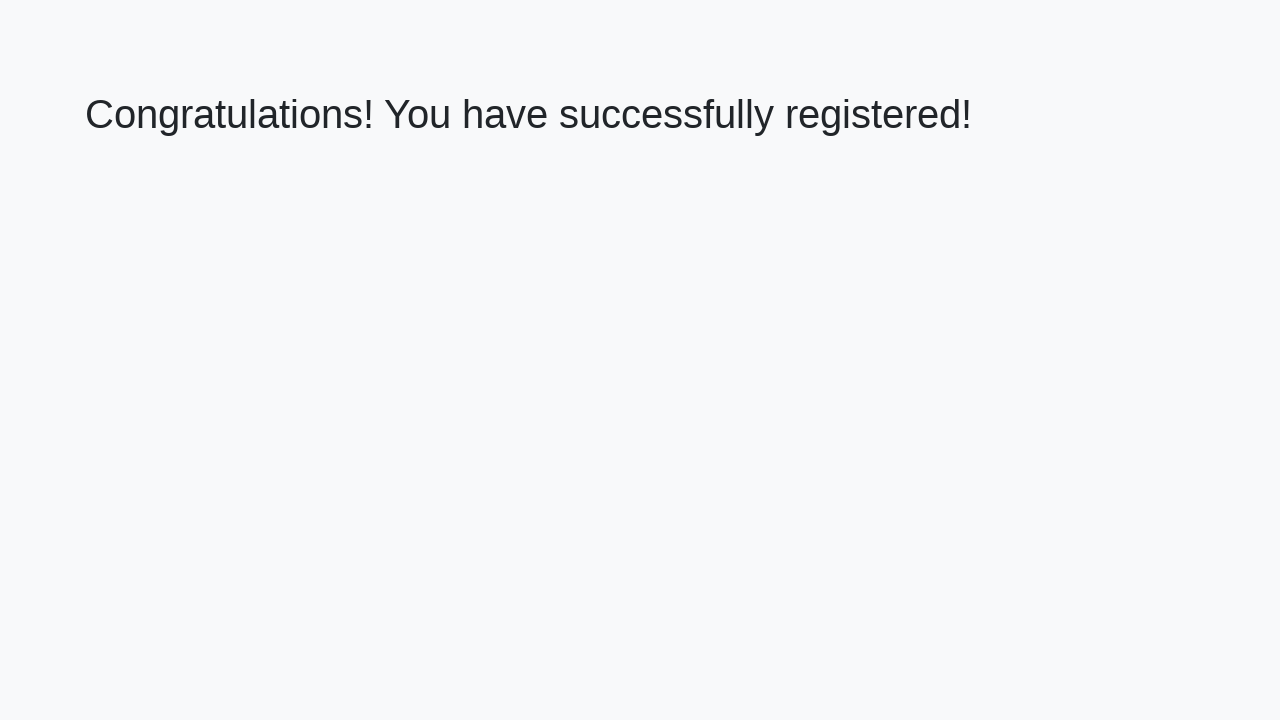

Retrieved success message text
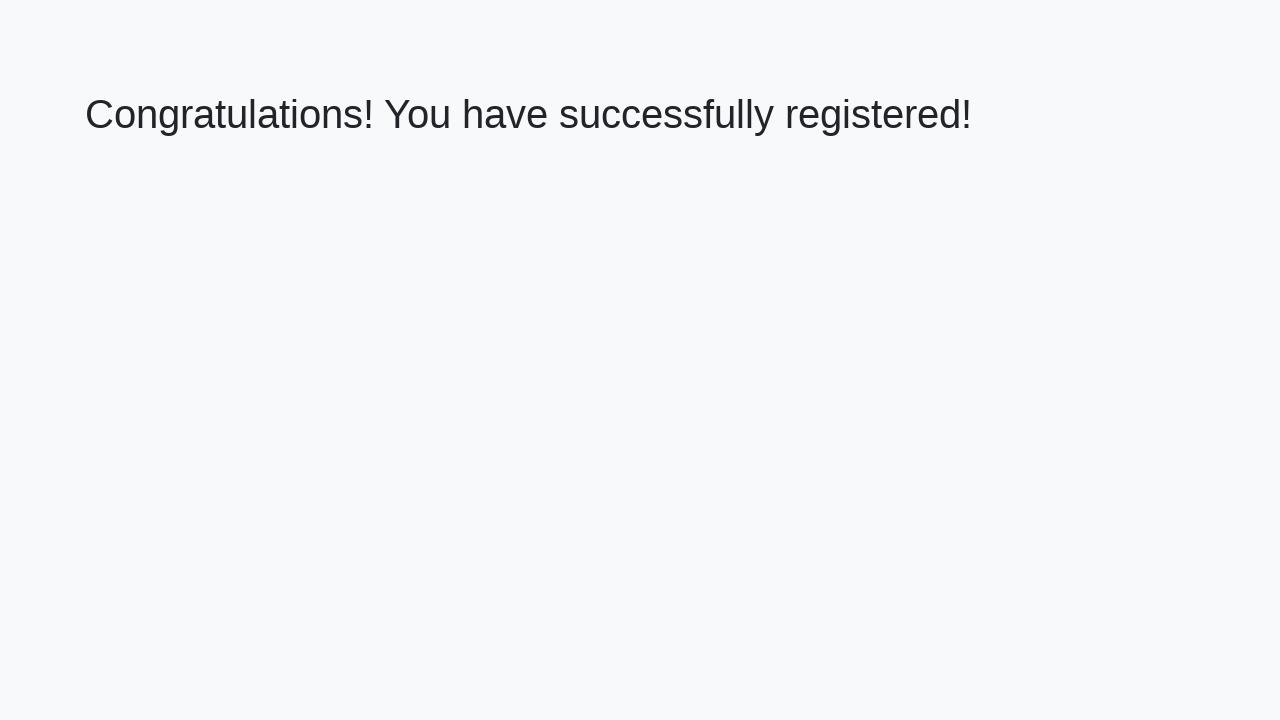

Verified success message: 'Congratulations! You have successfully registered!'
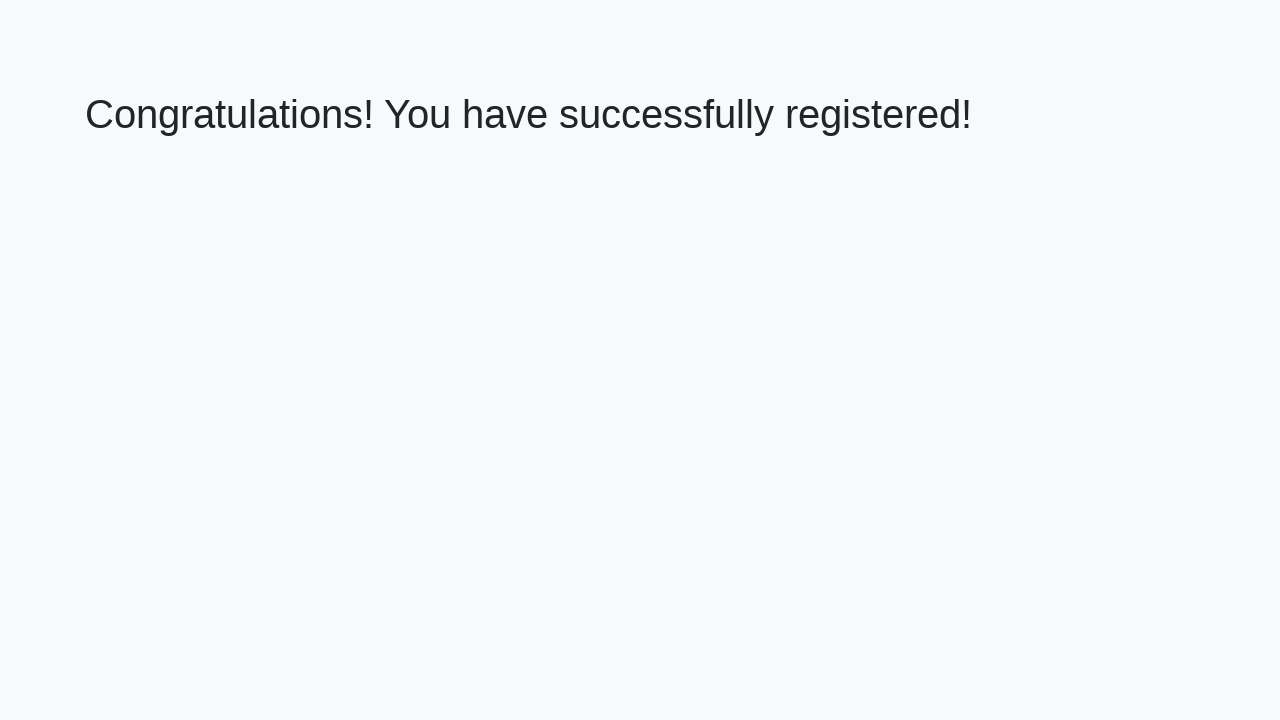

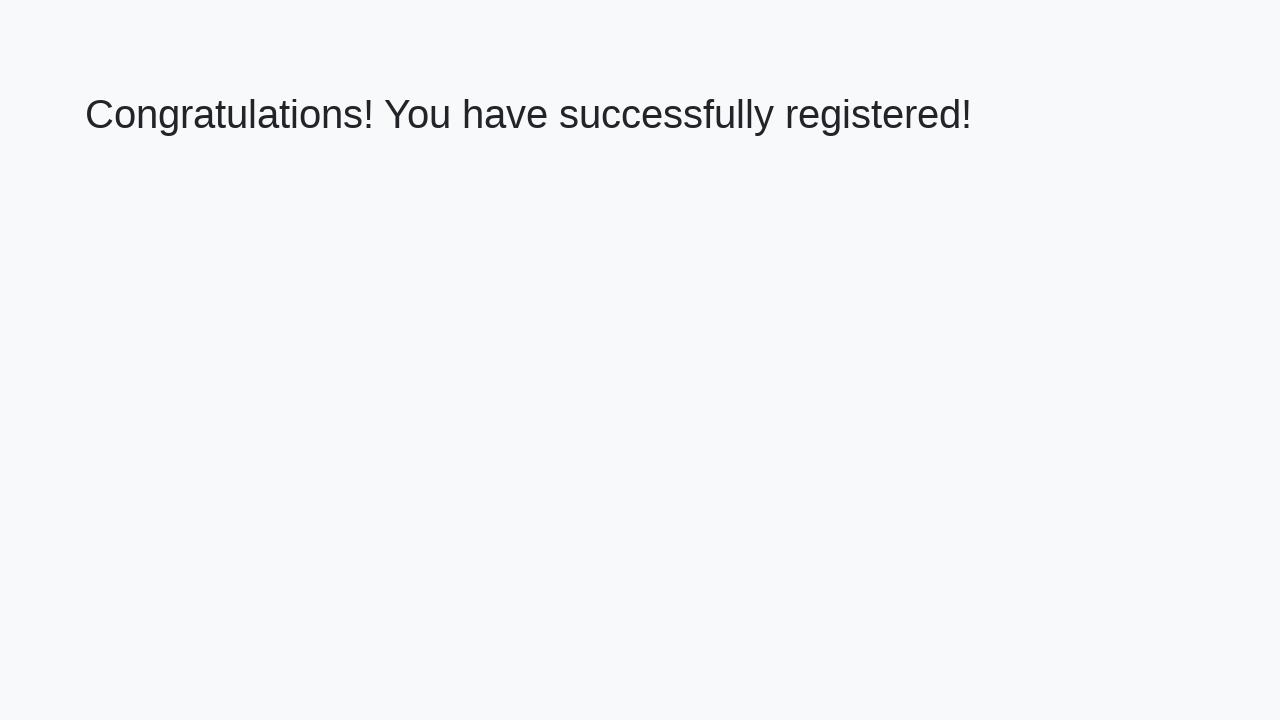